Tests browser cookie management by verifying initial cookies exist, adding a new cookie, and then deleting a cookie, with UI refreshes between operations to verify changes.

Starting URL: https://bonigarcia.dev/selenium-webdriver-java/cookies.html

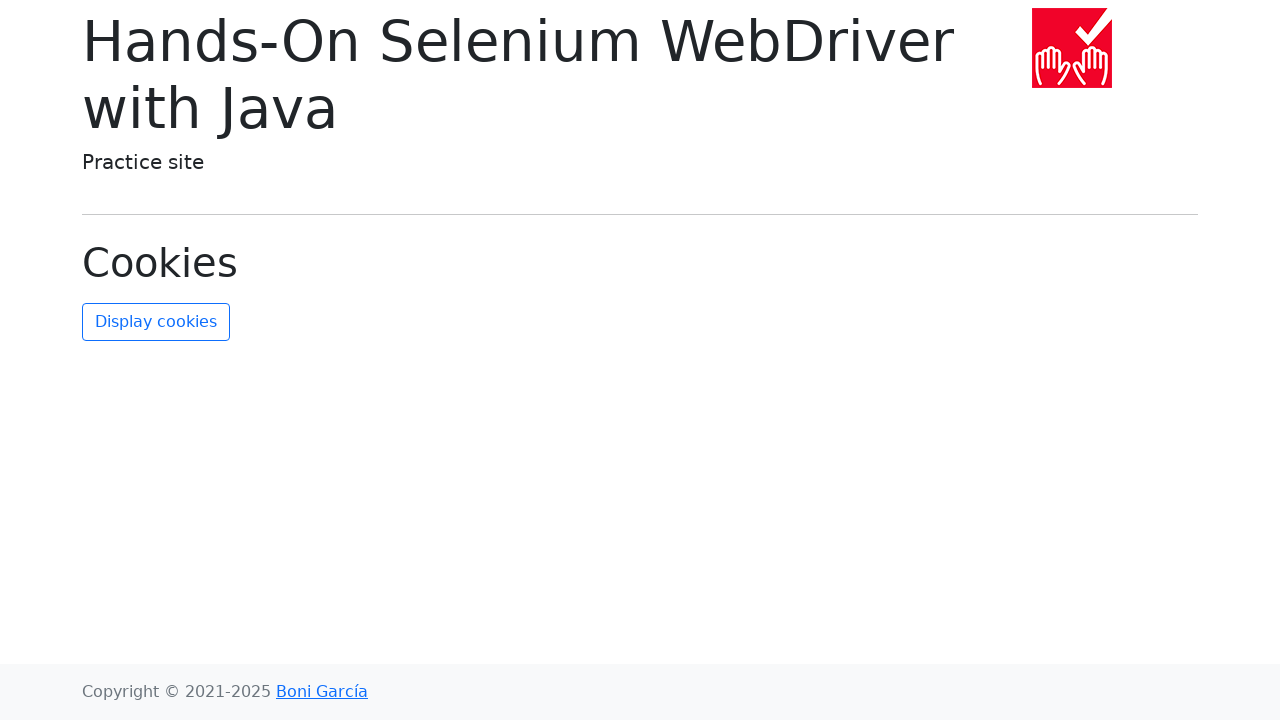

Retrieved initial cookies from context
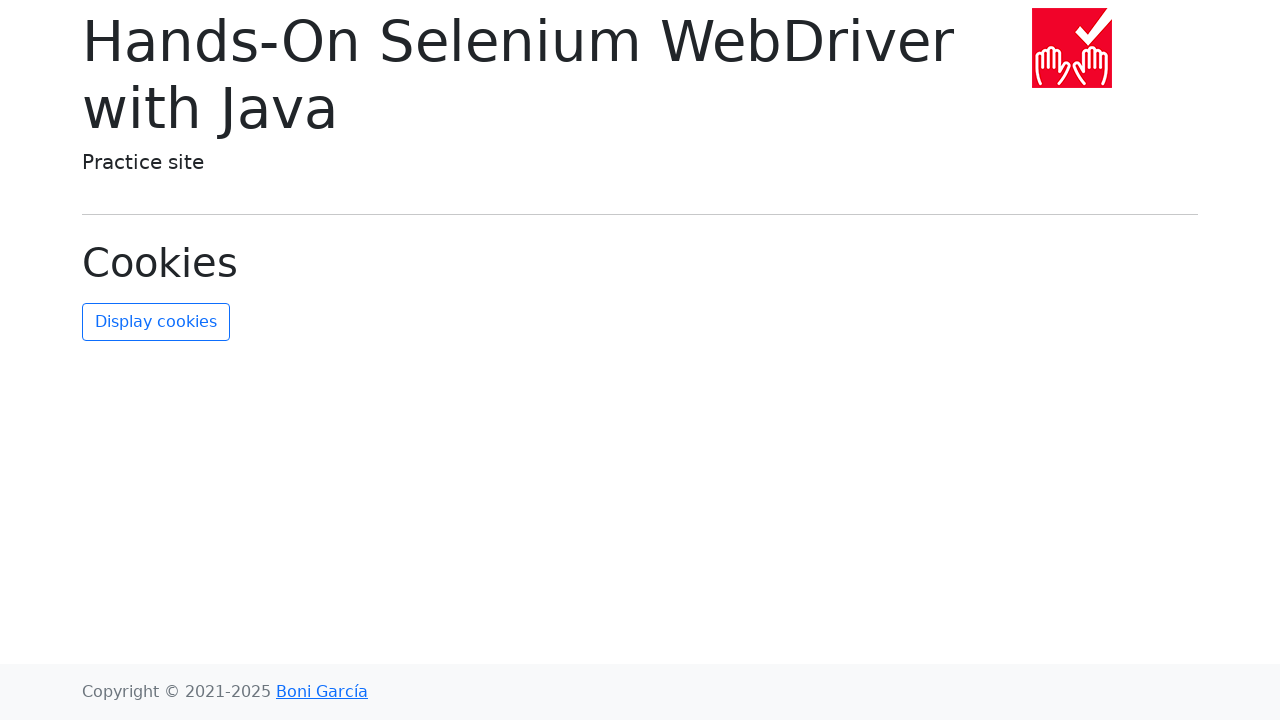

Clicked refresh cookies button to display initial cookies at (156, 322) on #refresh-cookies
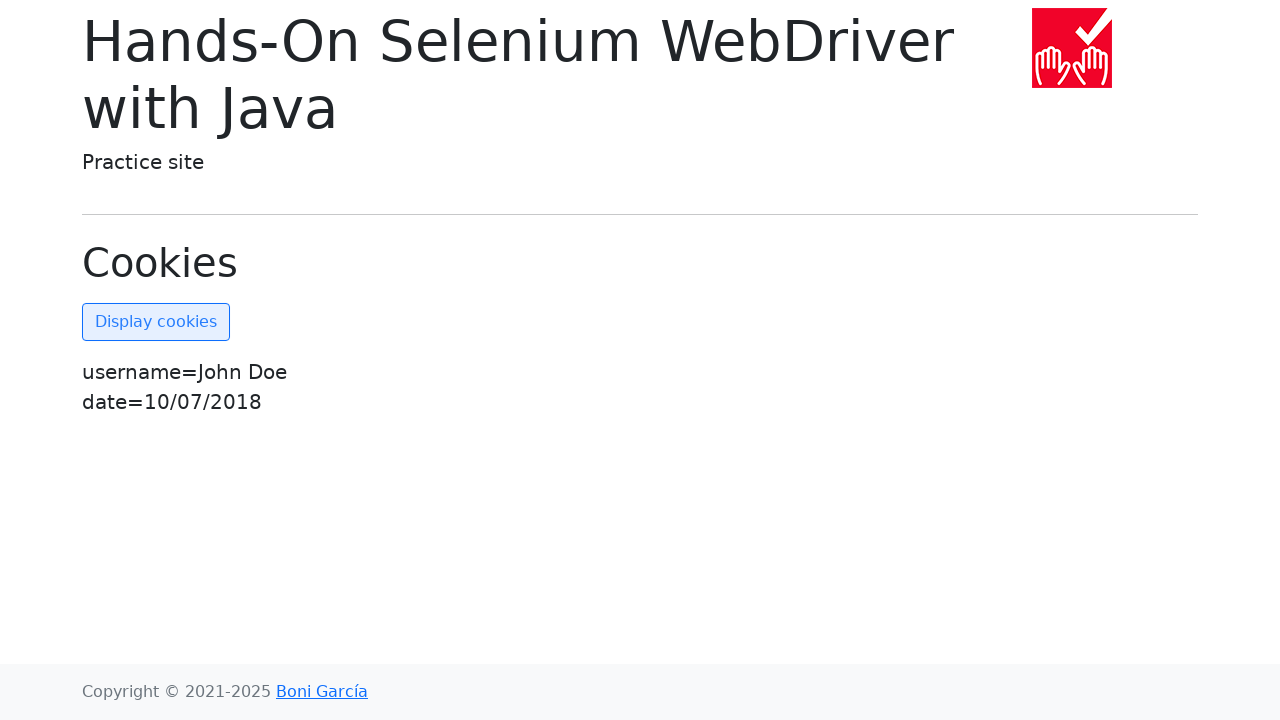

Added new cookie 'new-cookie-key' with value 'new-cookie-value'
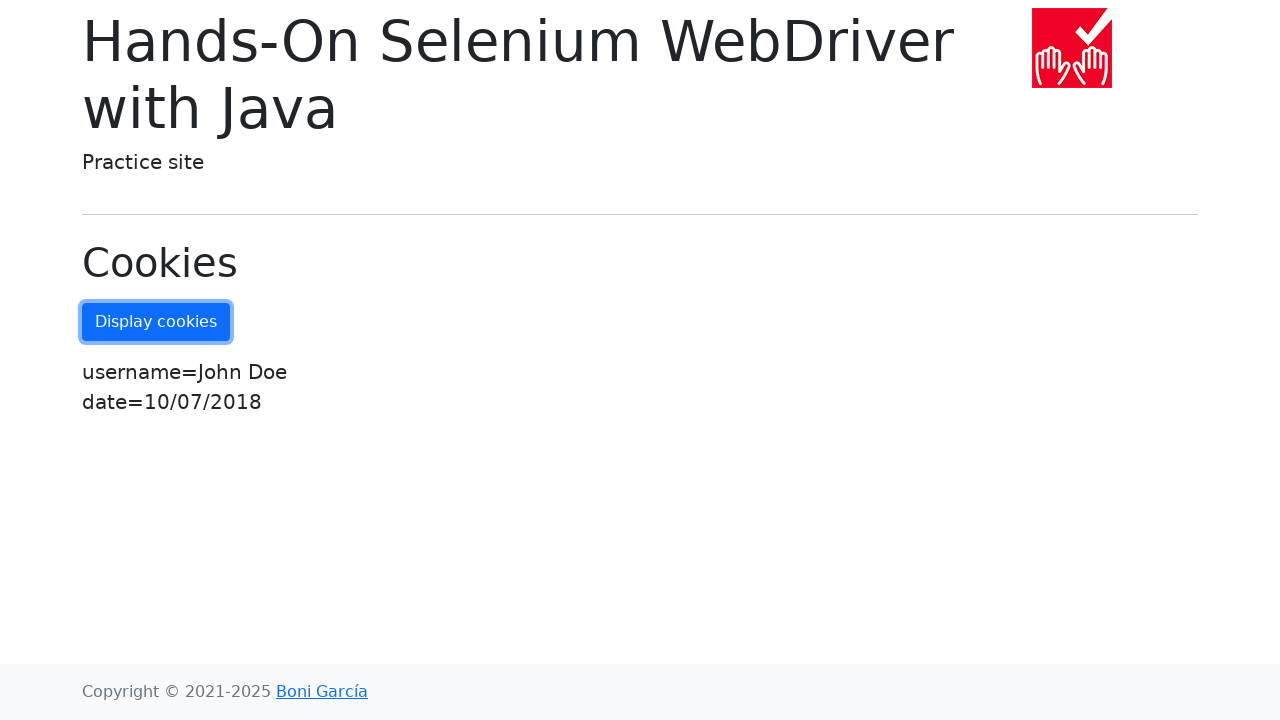

Clicked refresh cookies button to display new cookie at (156, 322) on #refresh-cookies
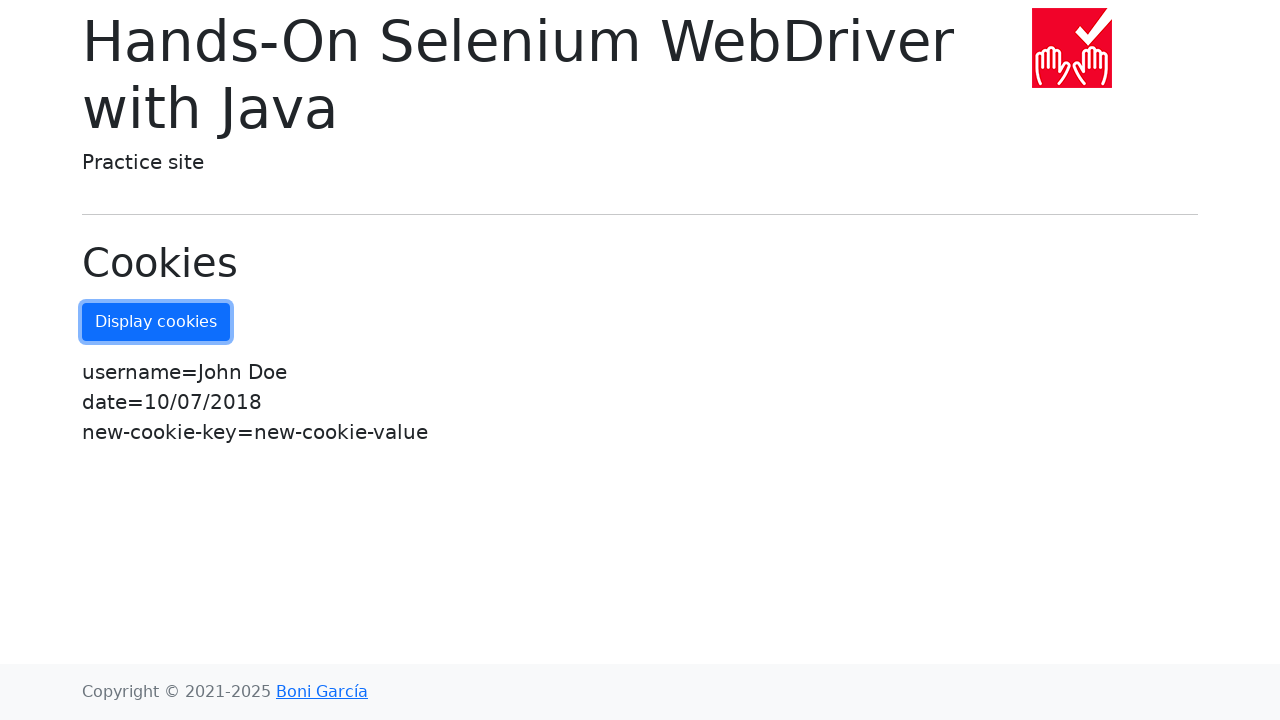

Retrieved all cookies from context before deletion
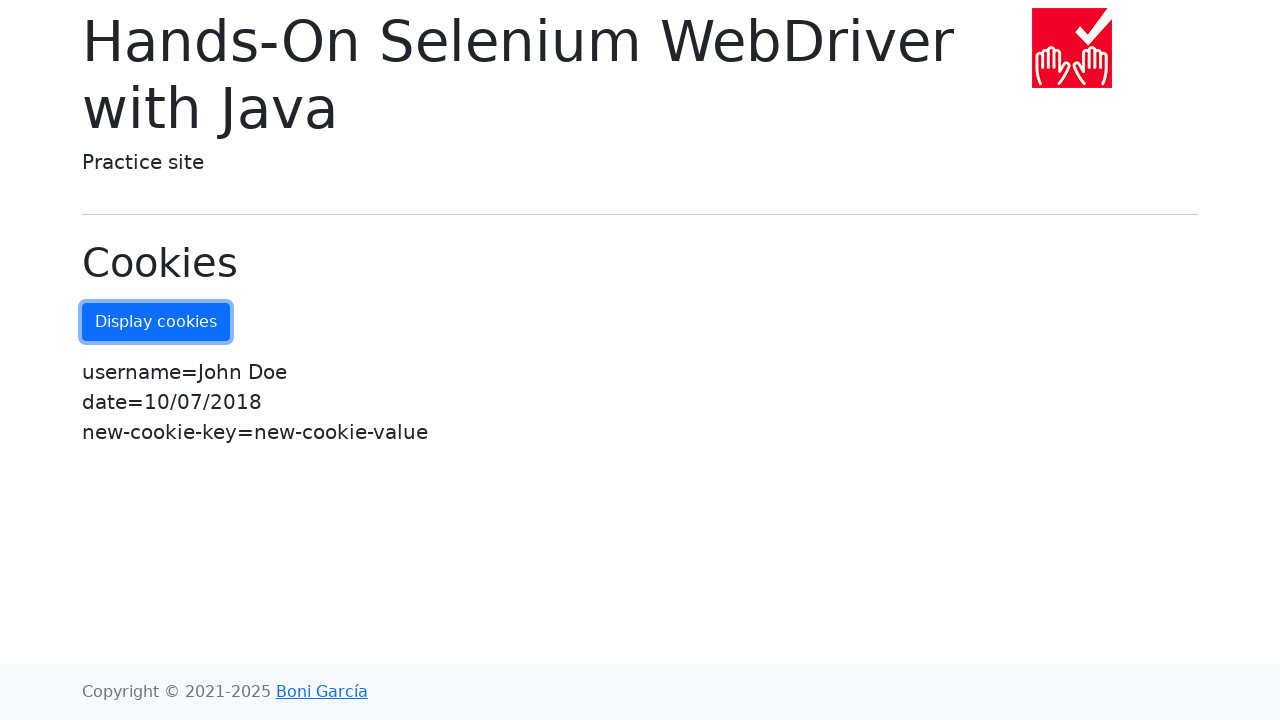

Cleared all cookies from context
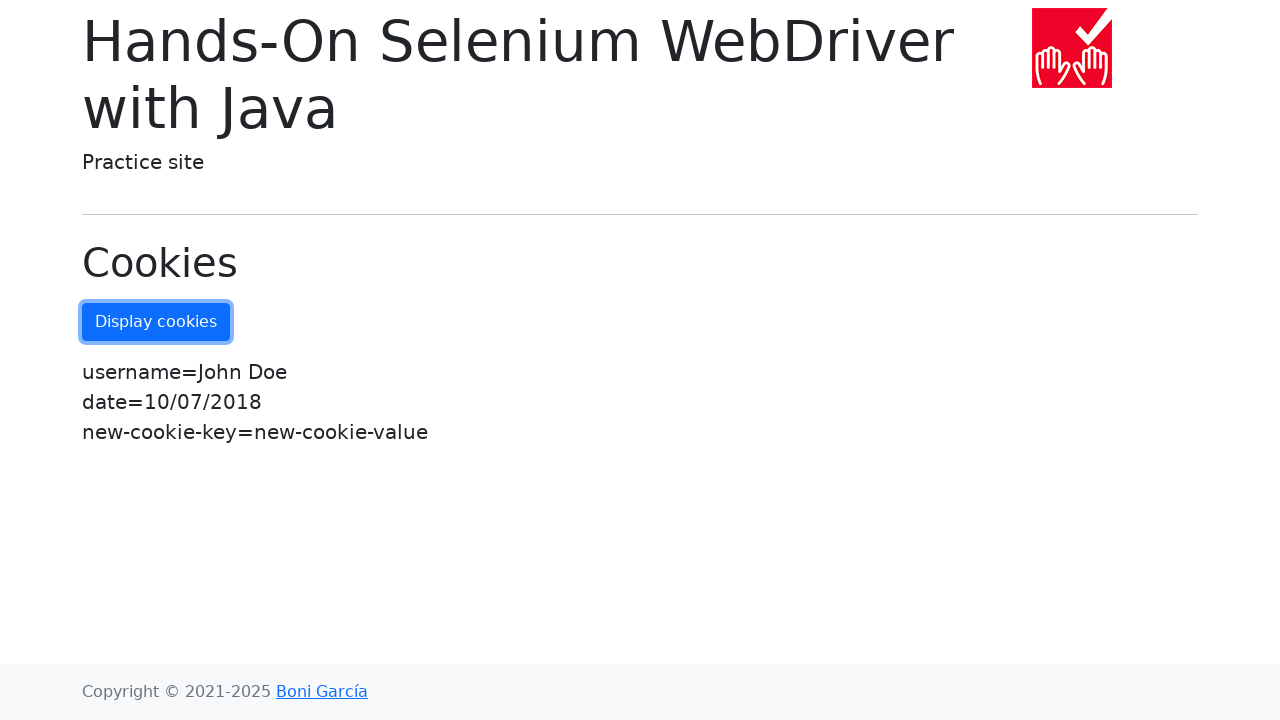

Re-added all cookies except 'username' to context
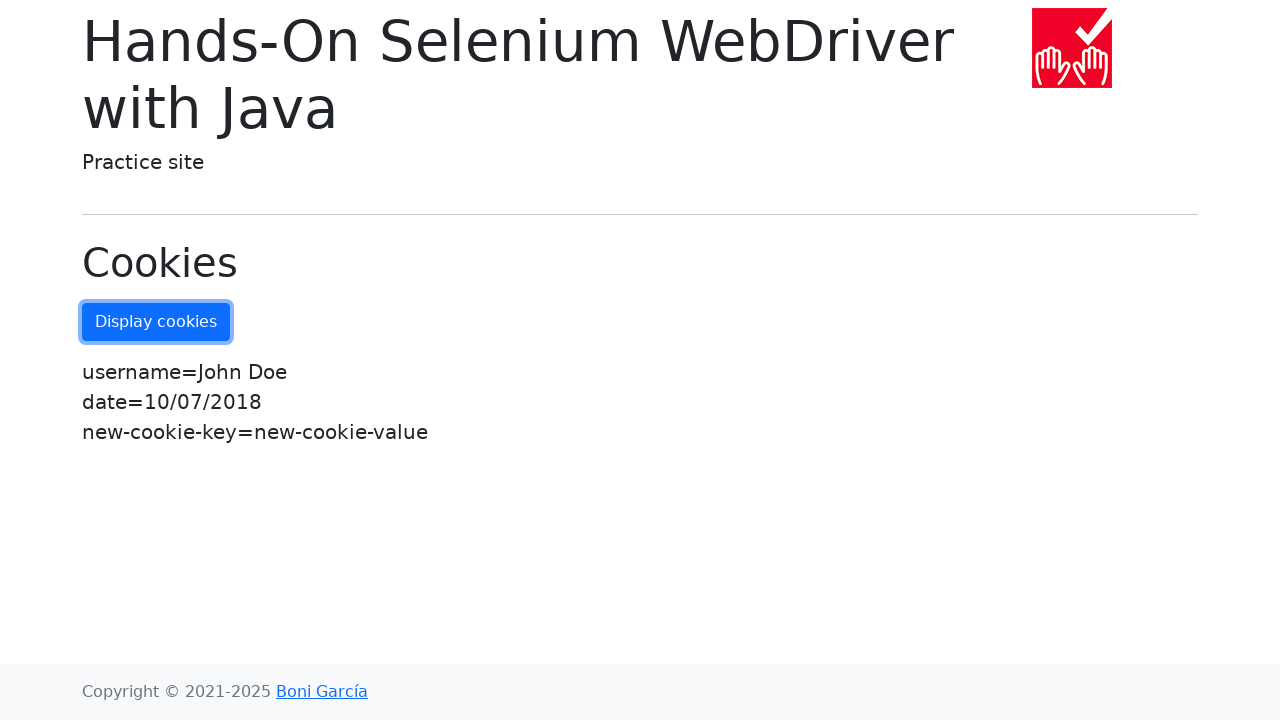

Clicked refresh cookies button to verify 'username' cookie deletion at (156, 322) on #refresh-cookies
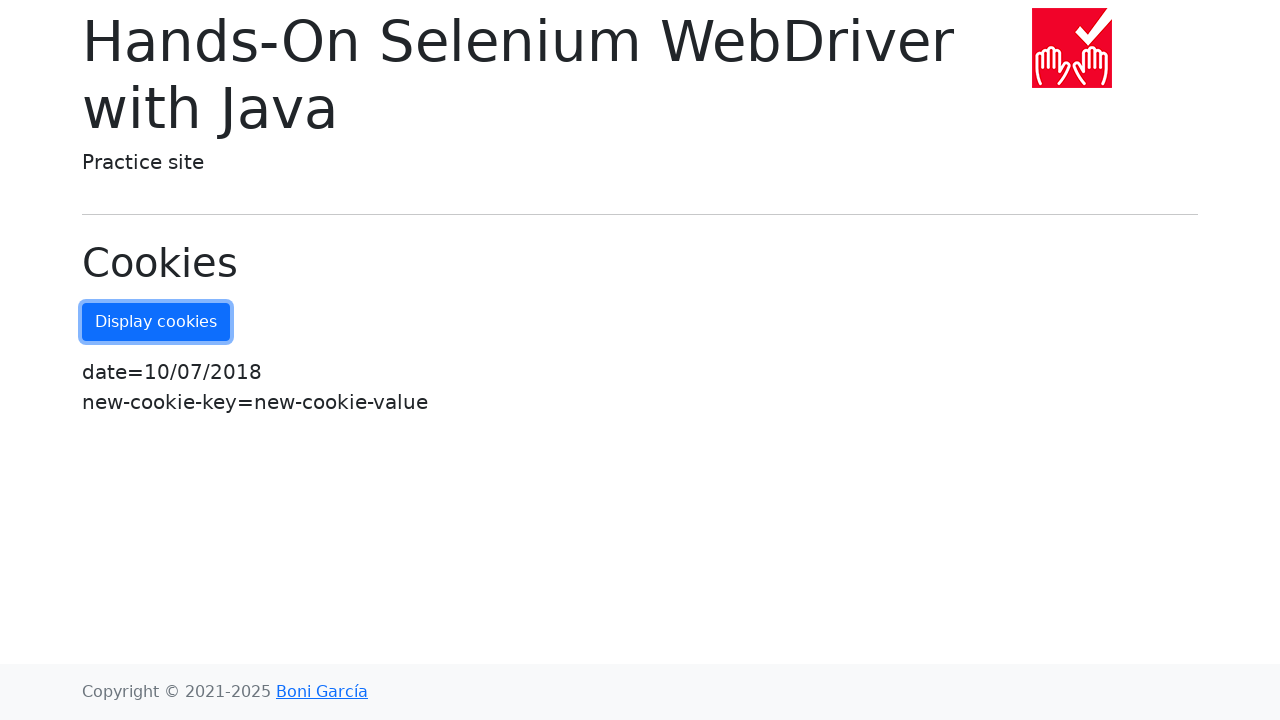

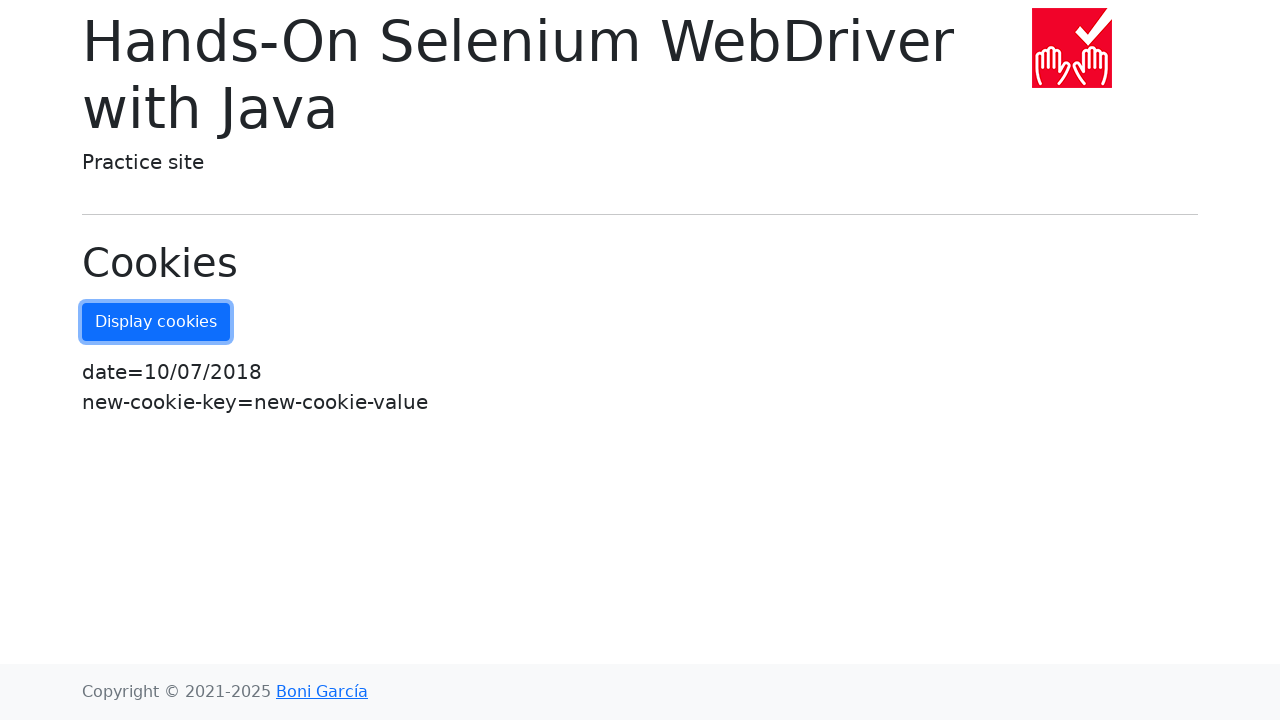